Tests password recovery functionality by entering an email address and clicking the retrieve password button

Starting URL: https://the-internet.herokuapp.com/forgot_password

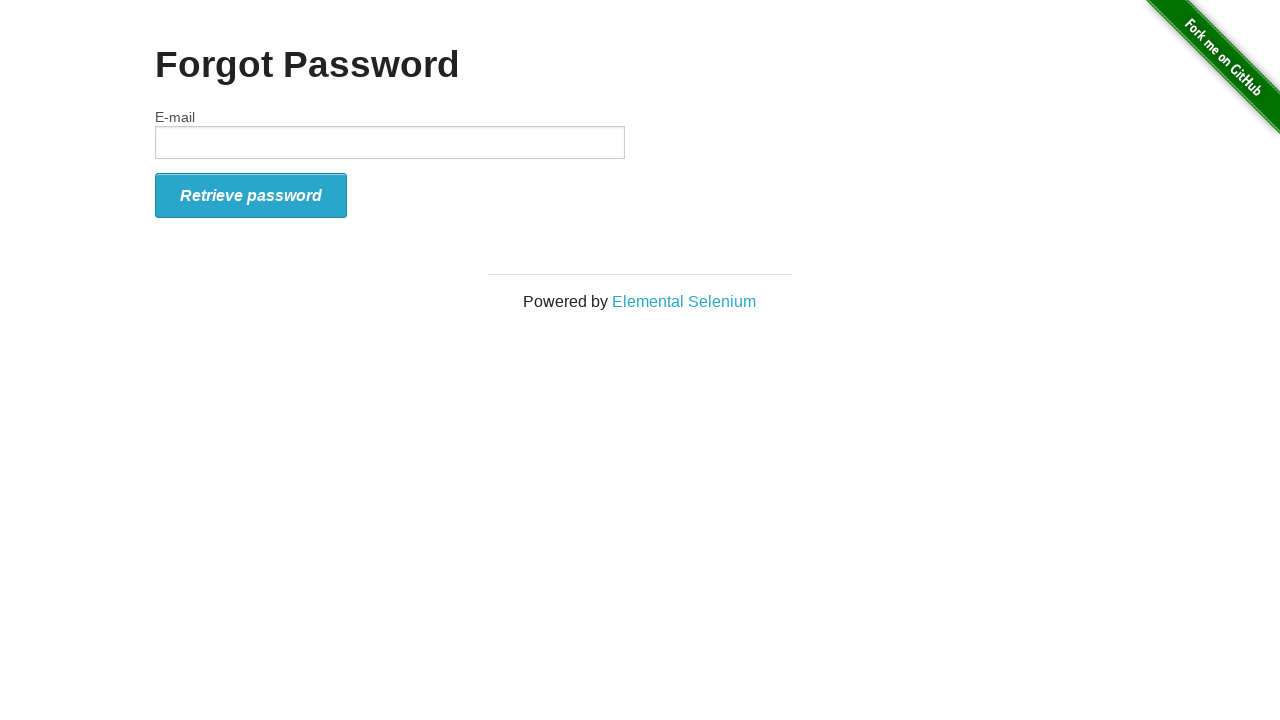

Filled email field with 'test123@example.com' on #email
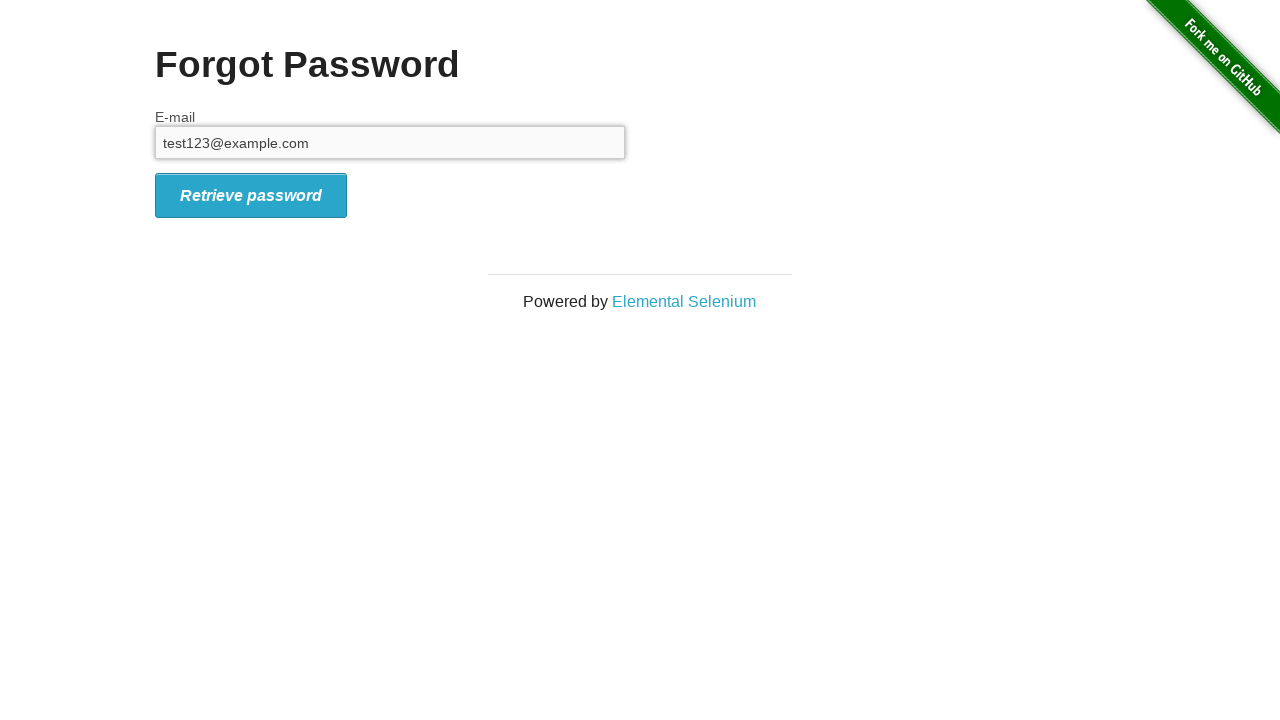

Clicked Retrieve password button at (251, 195) on #form_submit
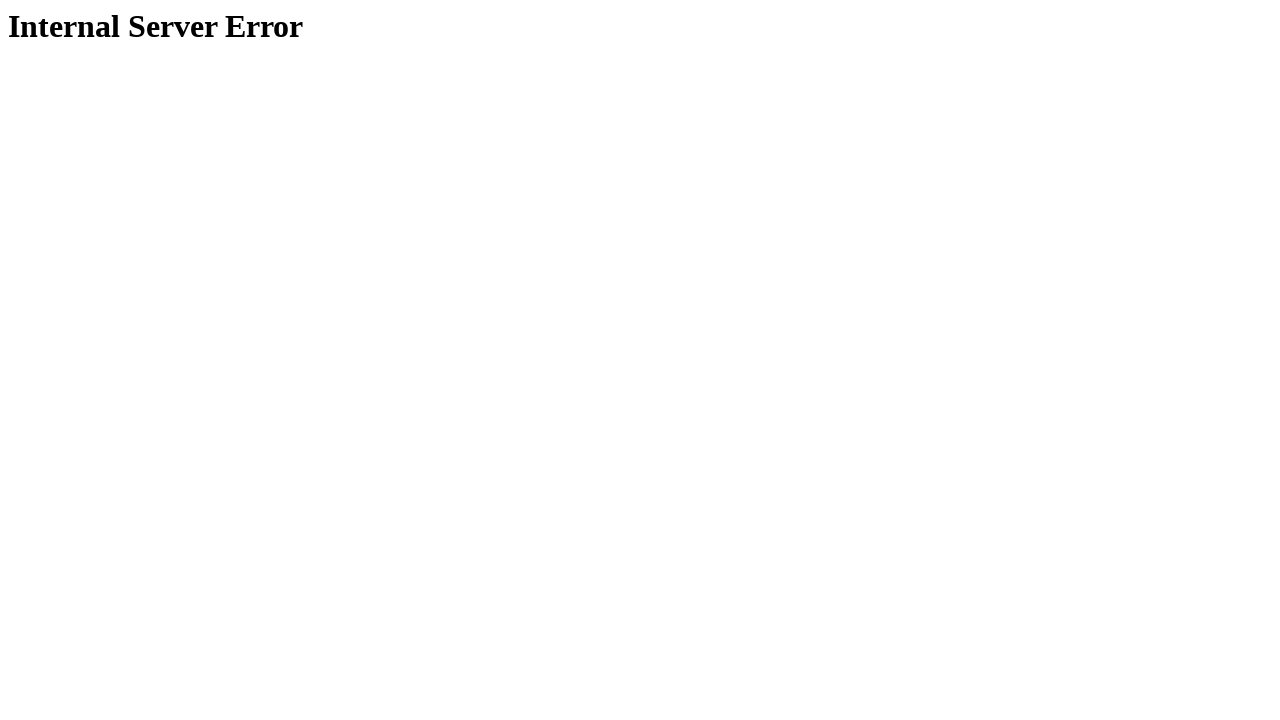

Password recovery page loaded successfully
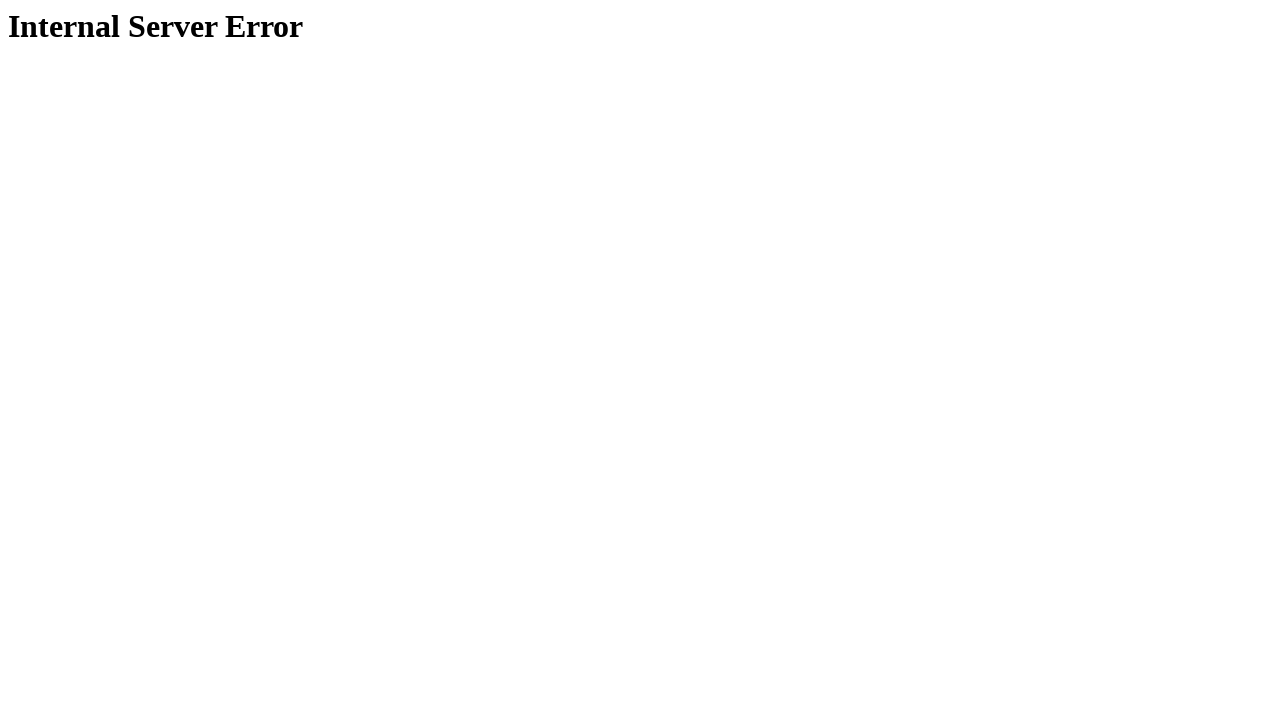

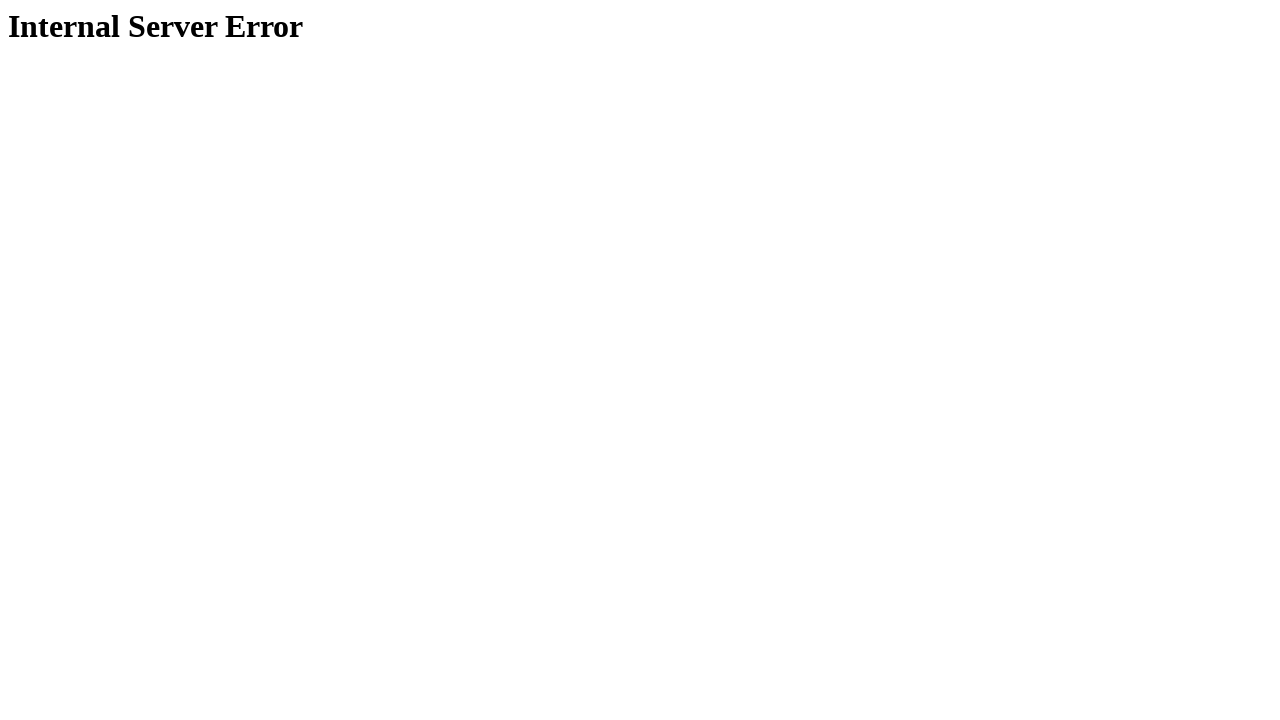